Tests hovering over a link to display a tooltip and verifying the tooltip text

Starting URL: https://demoqa.com/tool-tips

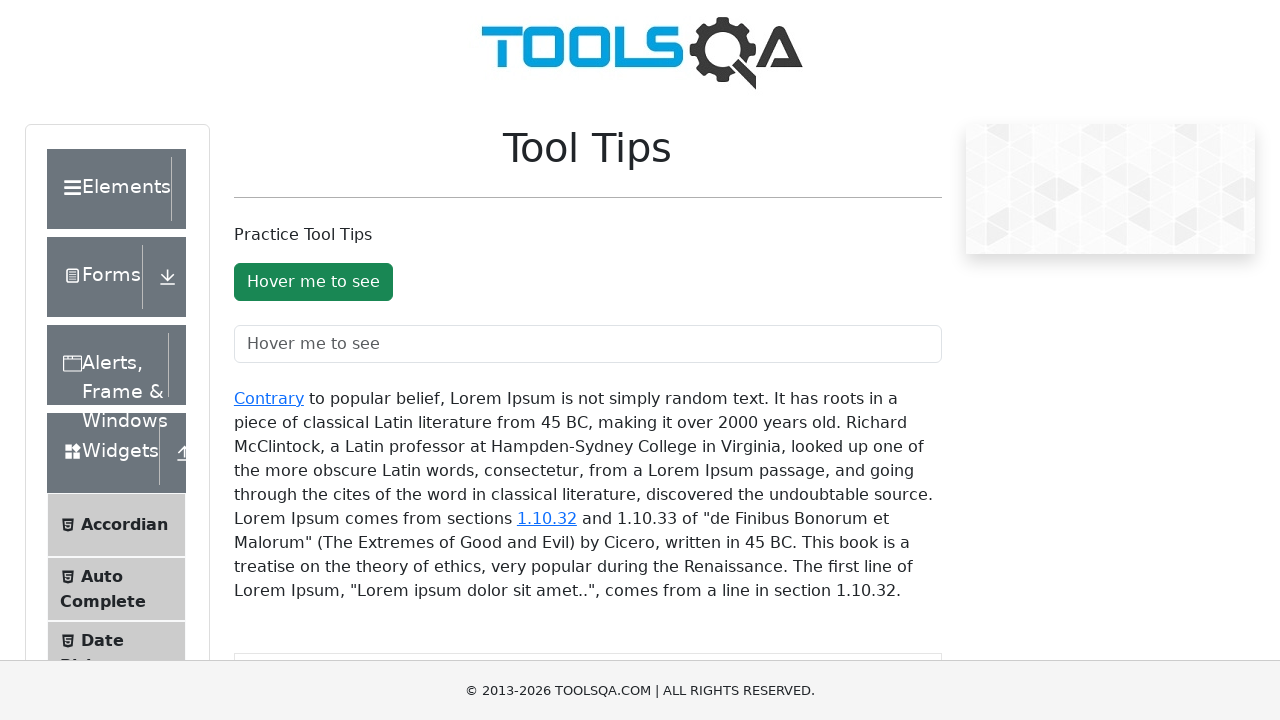

Hovered over the Contrary link to trigger tooltip at (269, 398) on xpath=//div[@id='texToolTopContainer']/a[contains(text(),'Contrary')]
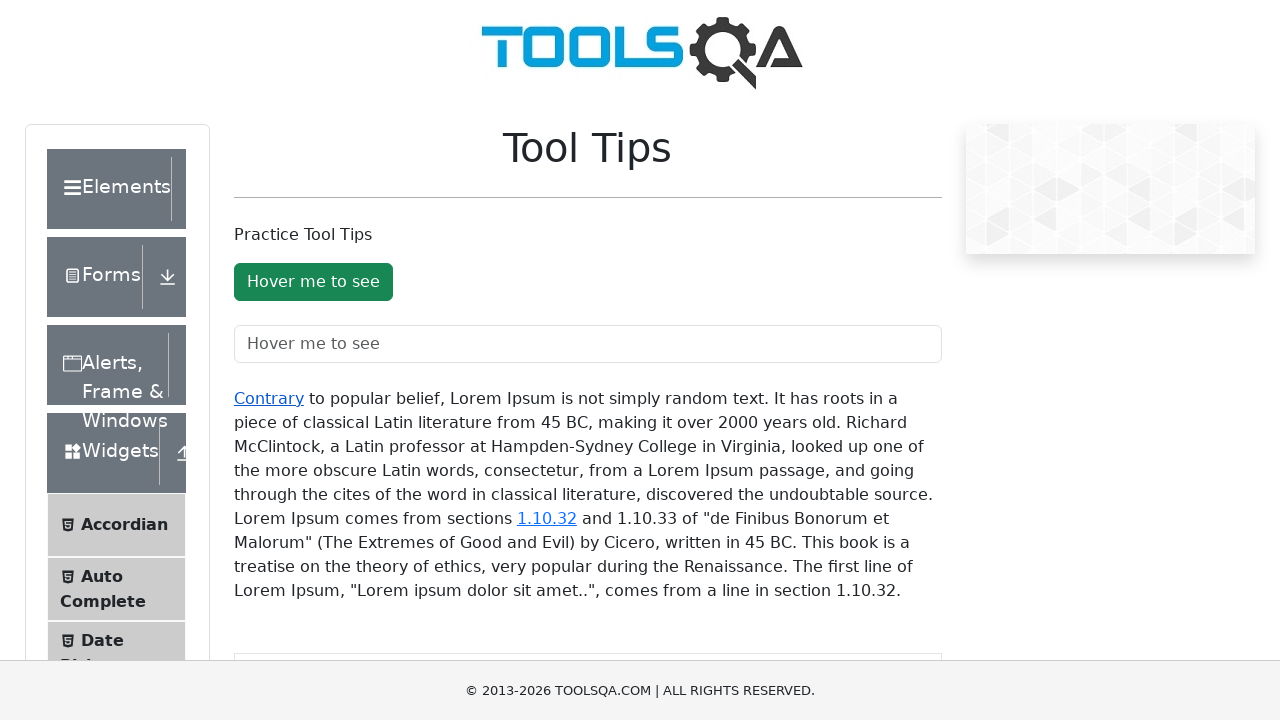

Tooltip appeared after hovering
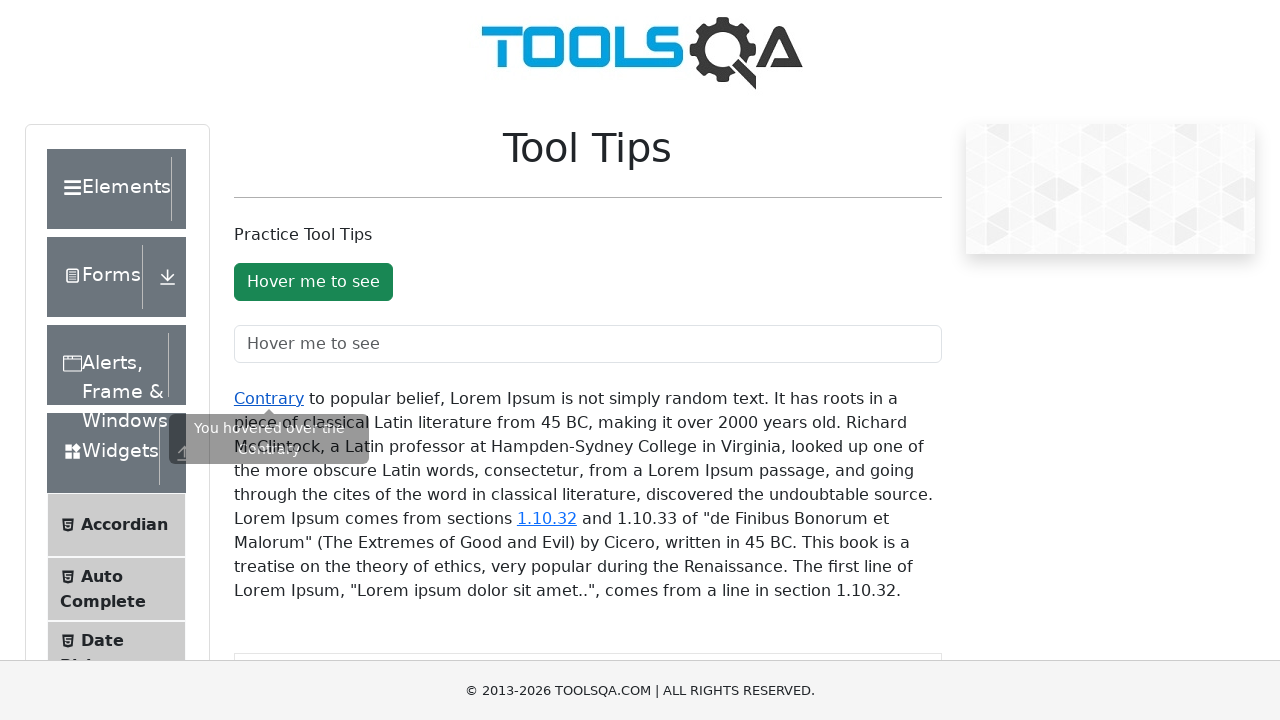

Verified tooltip text content matches expected value
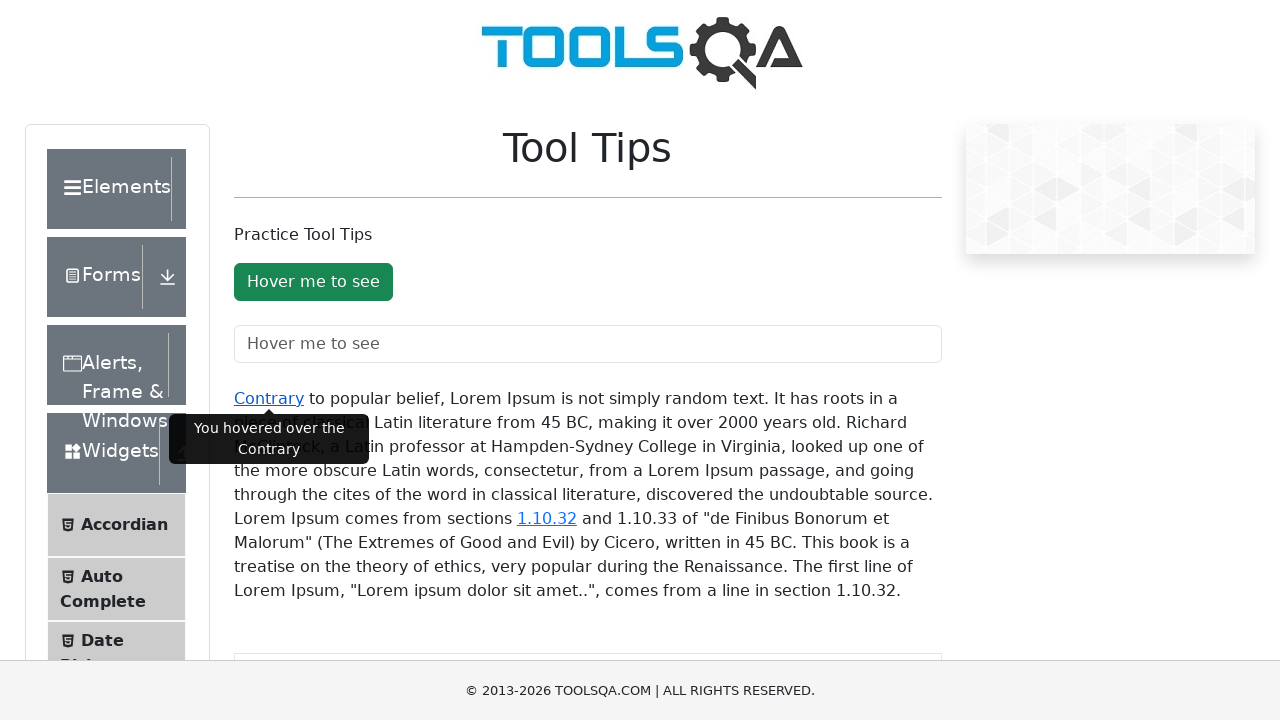

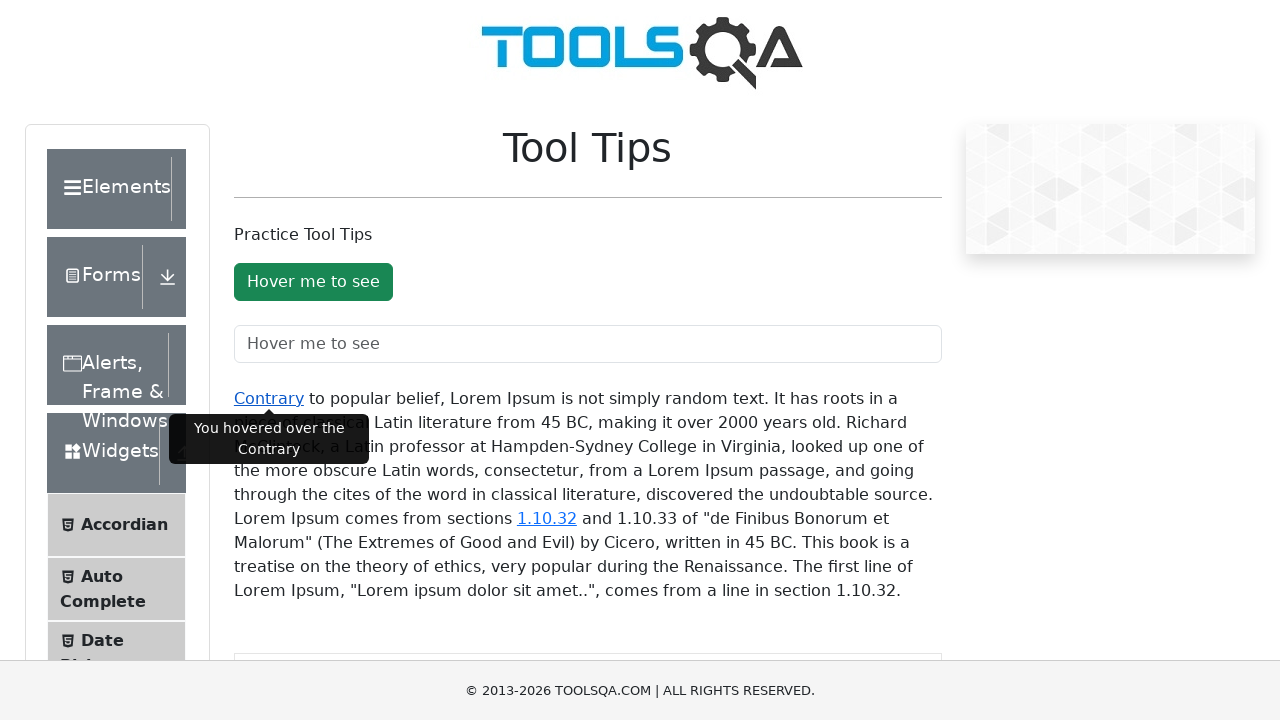